Navigates to Rahul Shetty Academy website, maximizes the browser window, and retrieves the page title to verify the page loaded correctly.

Starting URL: https://rahulshettyacademy.com

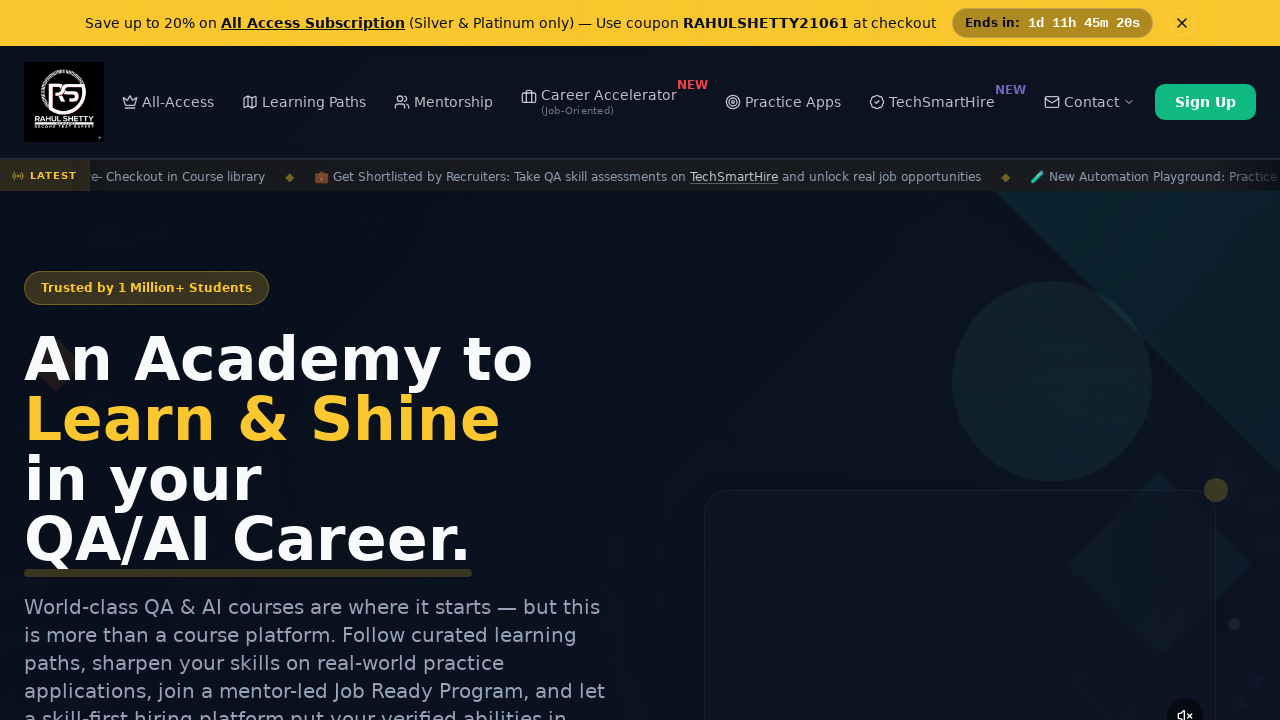

Set viewport to 1920x1080 to maximize browser window
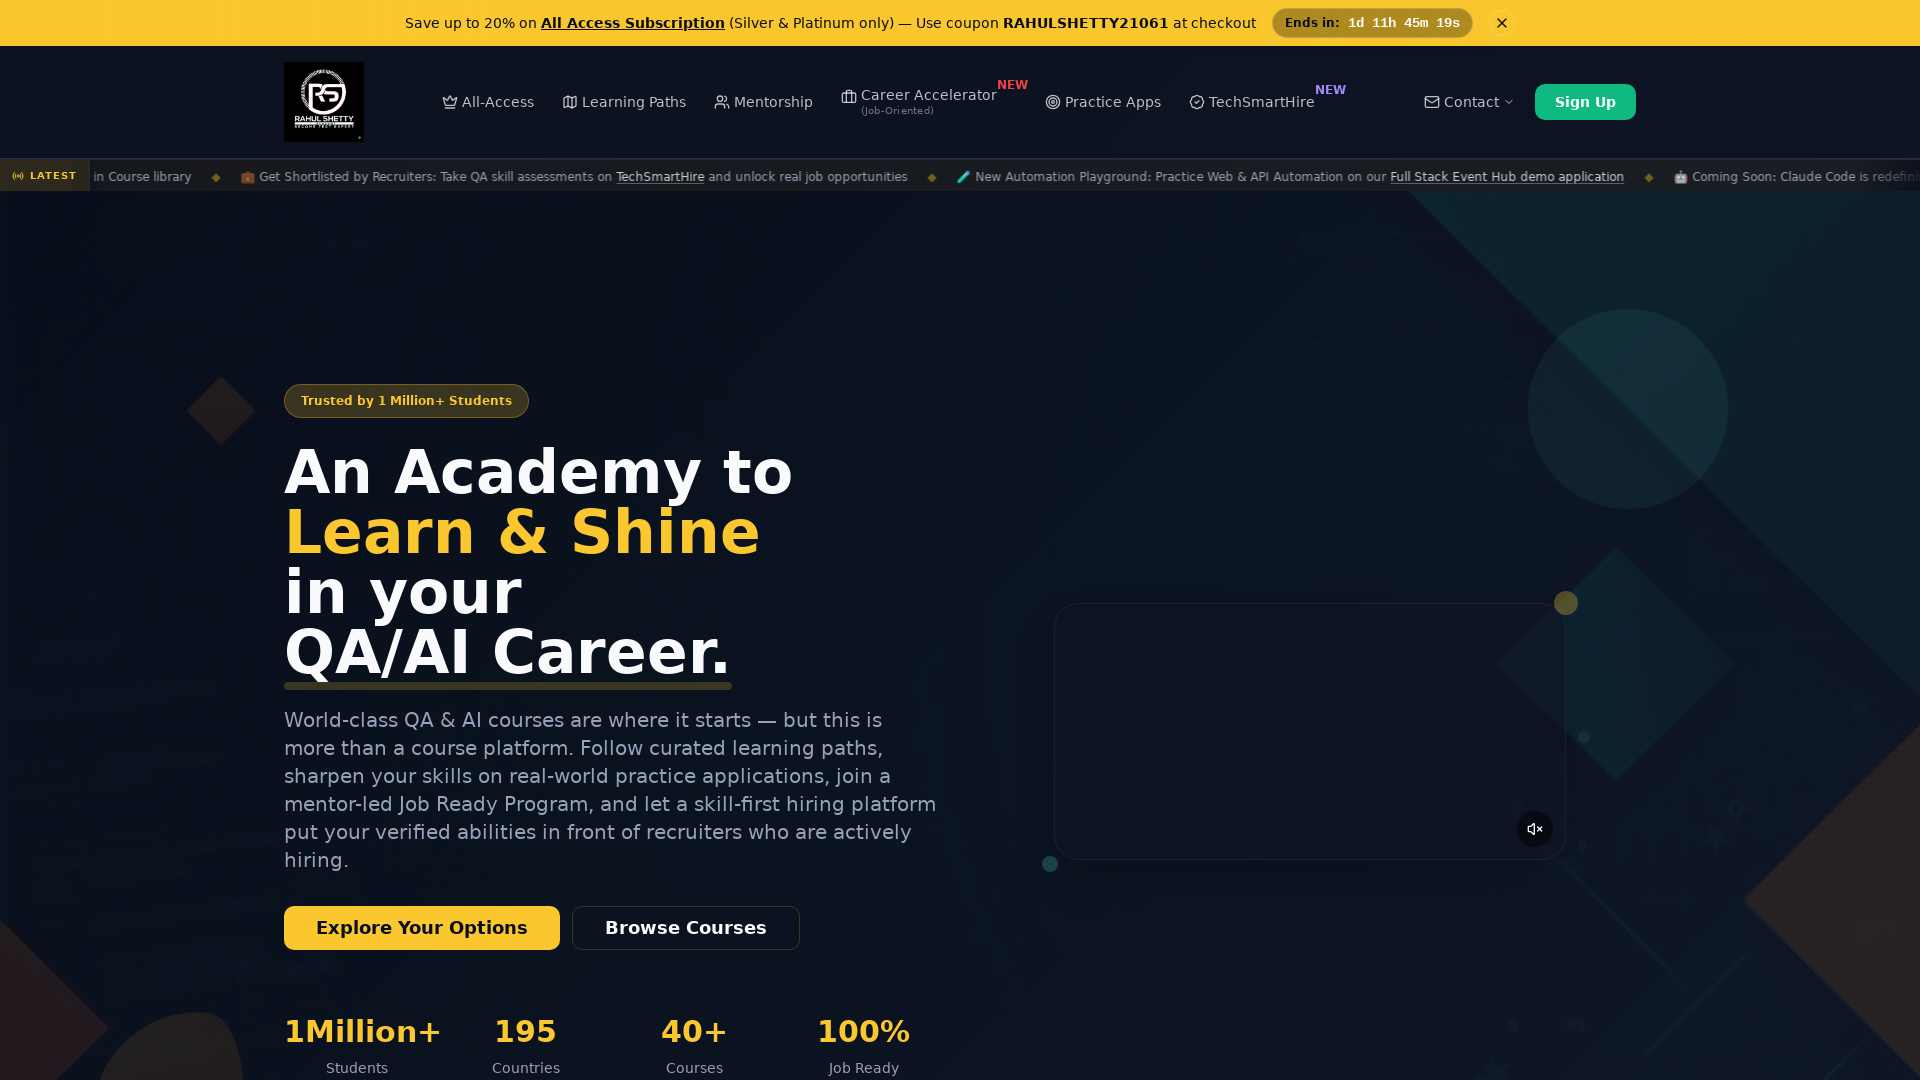

Retrieved and printed page title
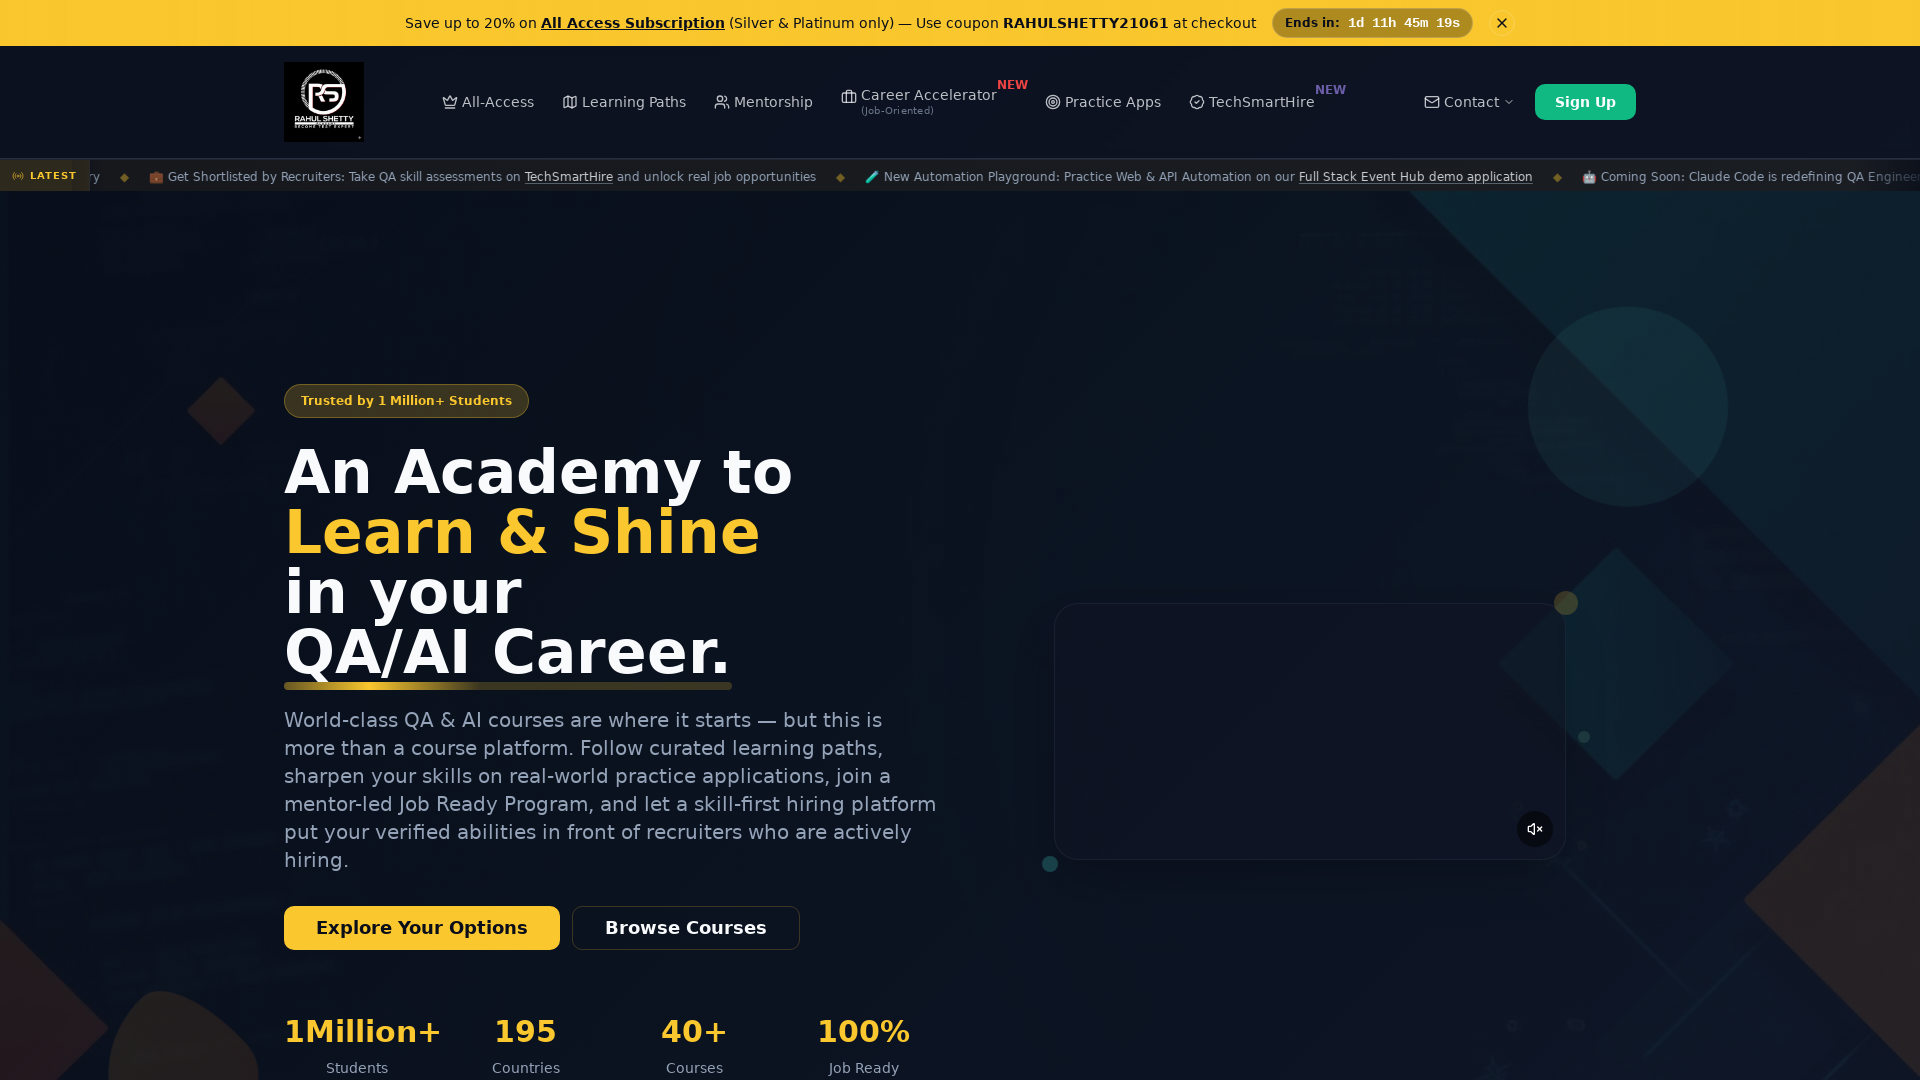

Waited for page DOM content to be fully loaded
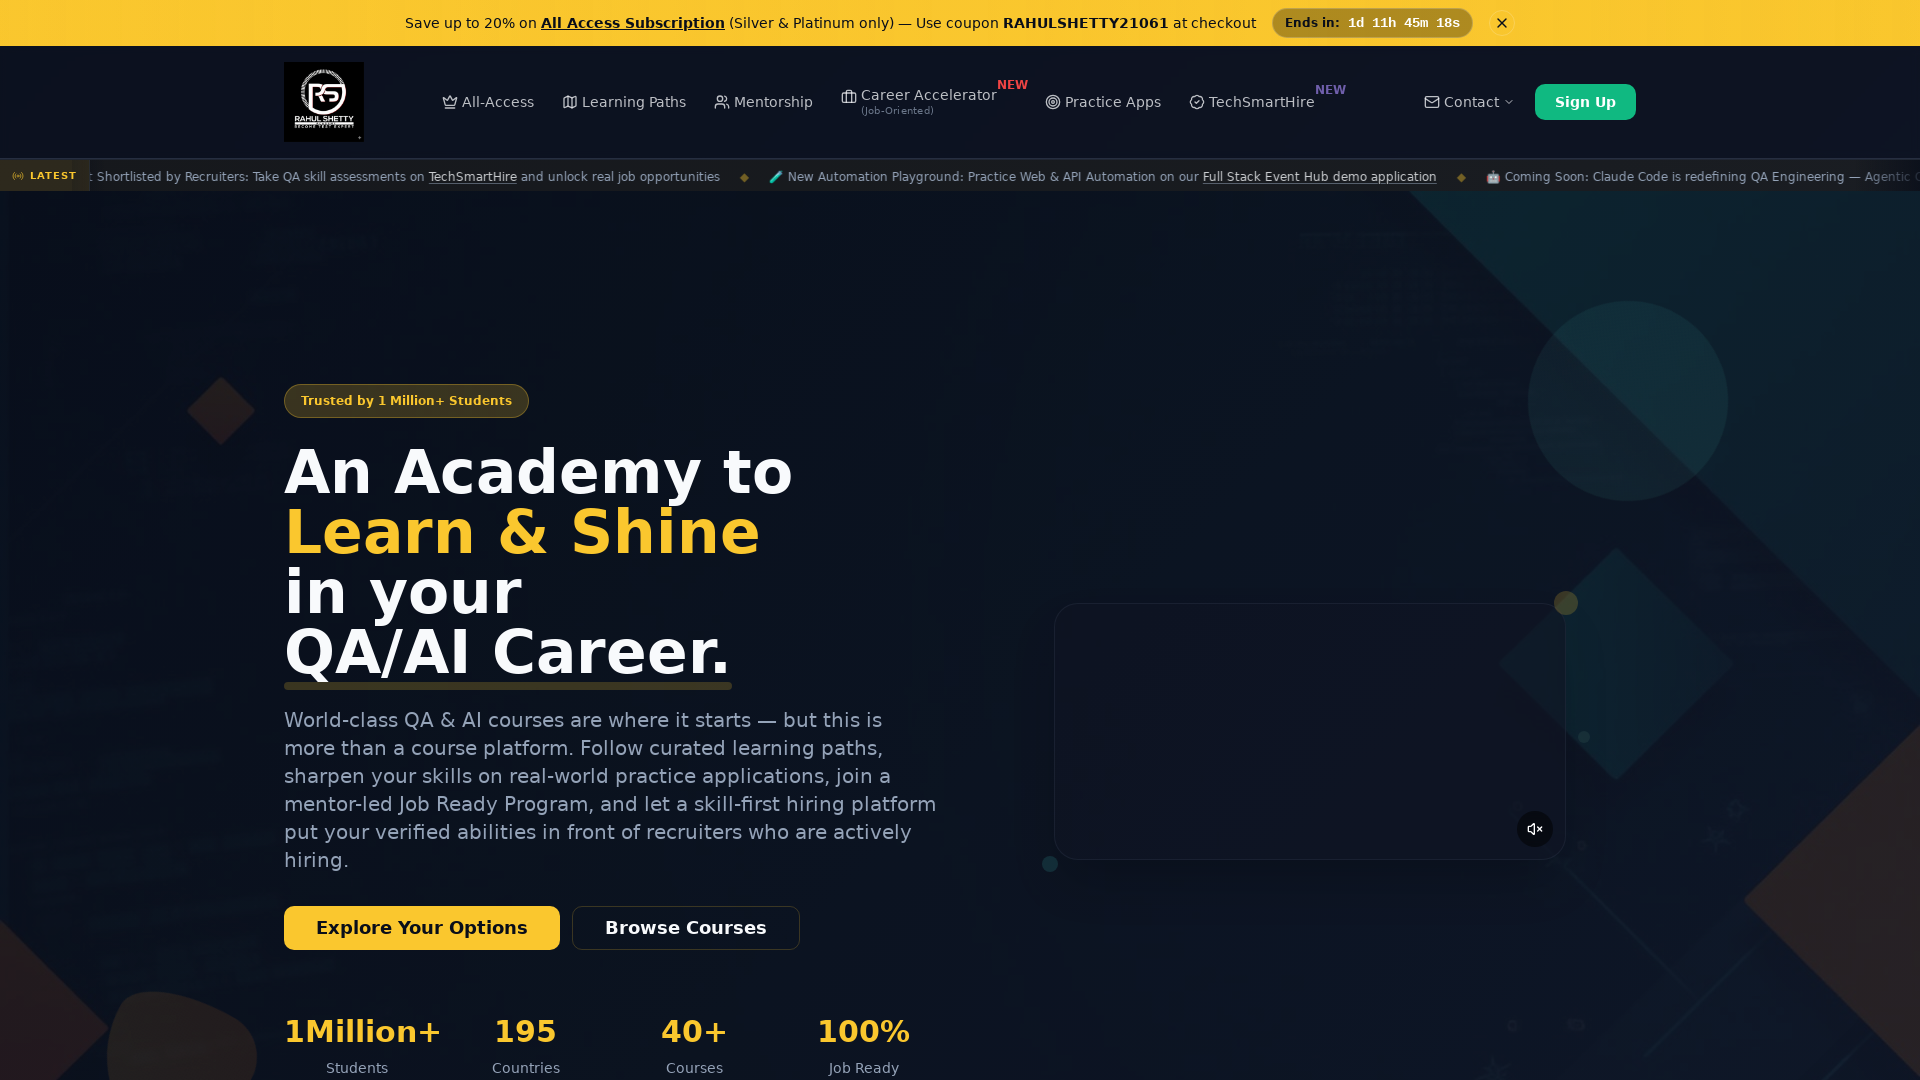

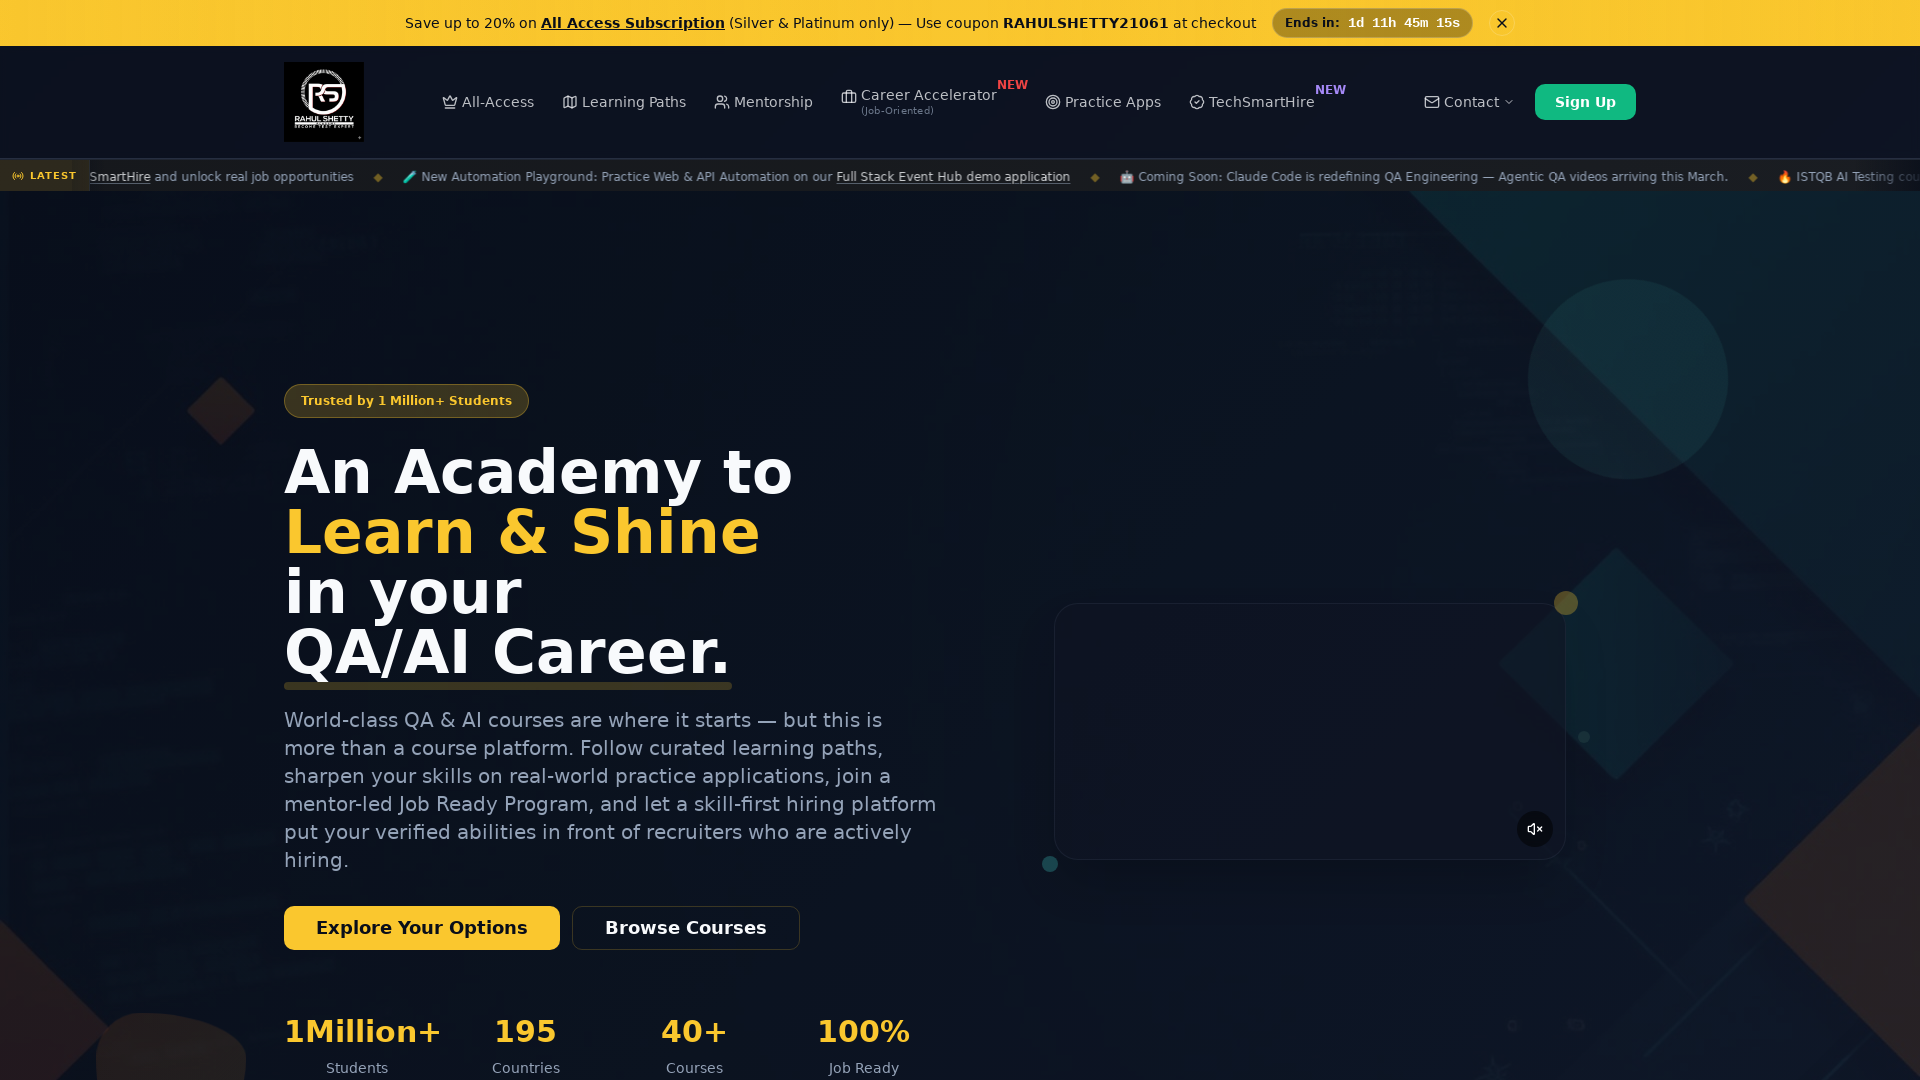